Tests double-click functionality on a button element on the DemoQA buttons page

Starting URL: https://demoqa.com/buttons

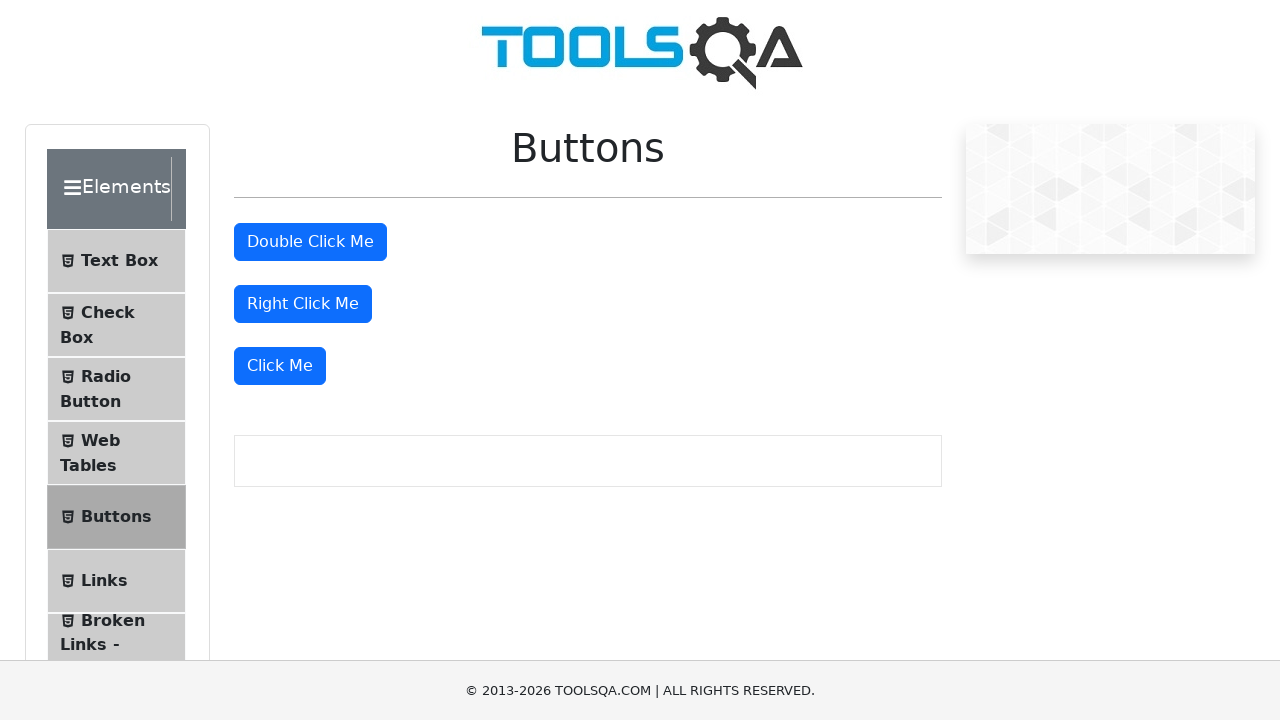

Double-clicked the double click button element at (310, 242) on xpath=//button[@id='doubleClickBtn']
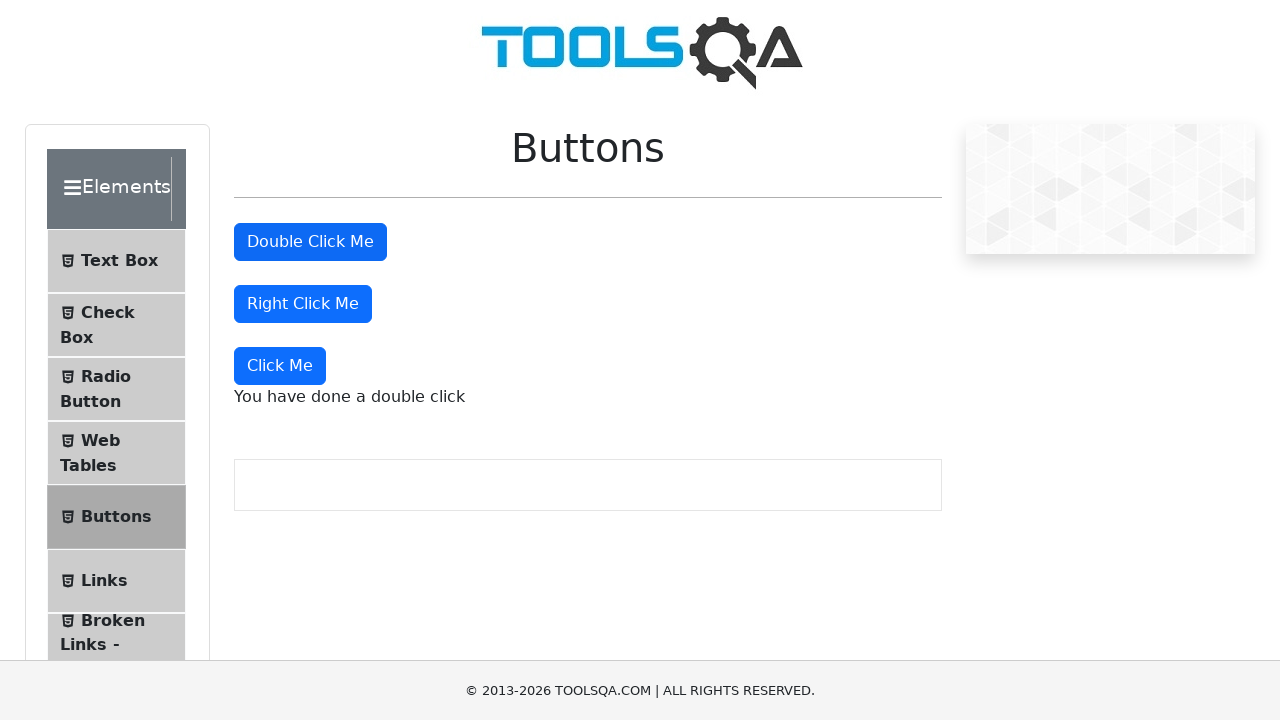

Double-click message appeared on page
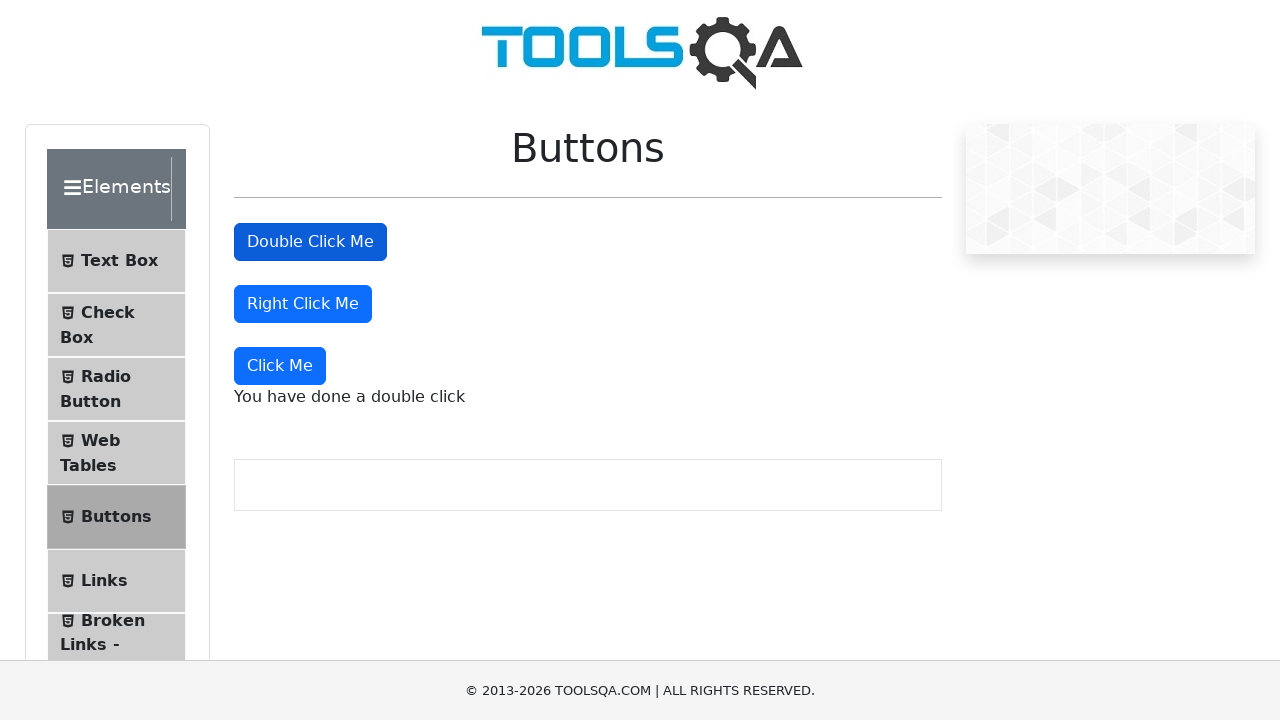

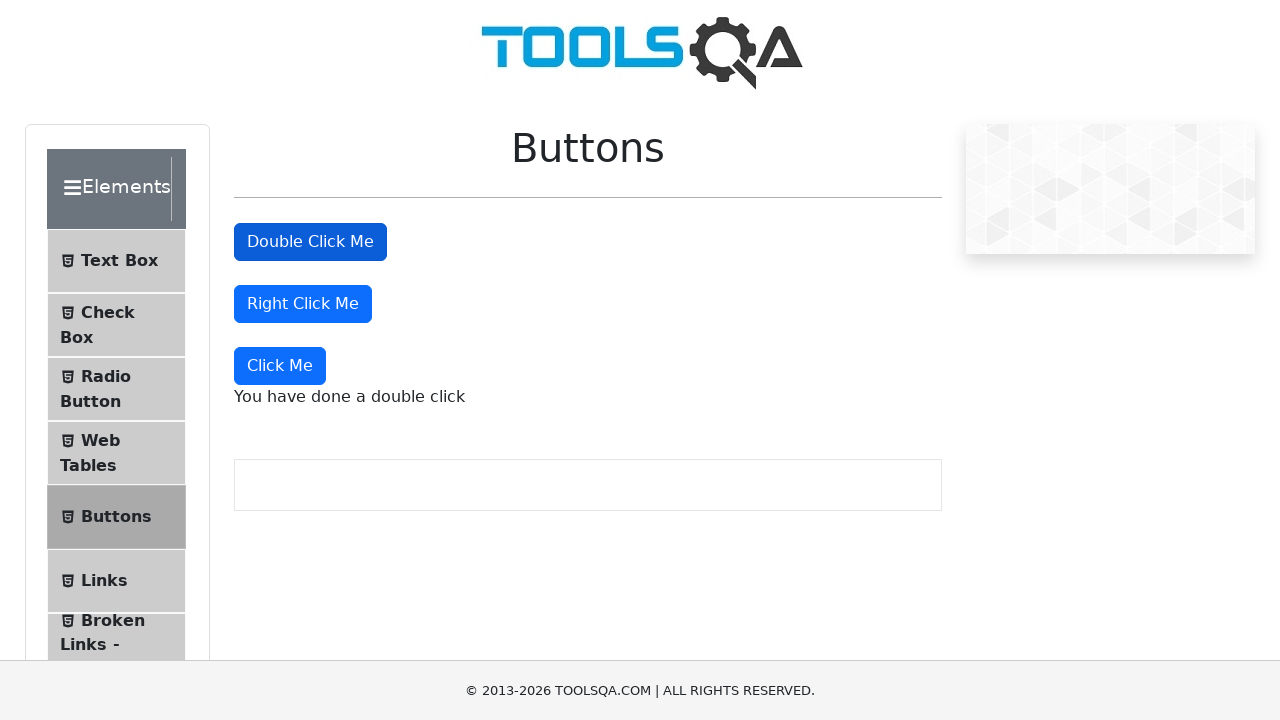